Tests a form that requires reading a hidden attribute value from an element, performing a mathematical calculation (logarithm of absolute value of 12*sin(x)), entering the result, checking a checkbox, selecting a radio button, and submitting the form.

Starting URL: http://suninjuly.github.io/get_attribute.html

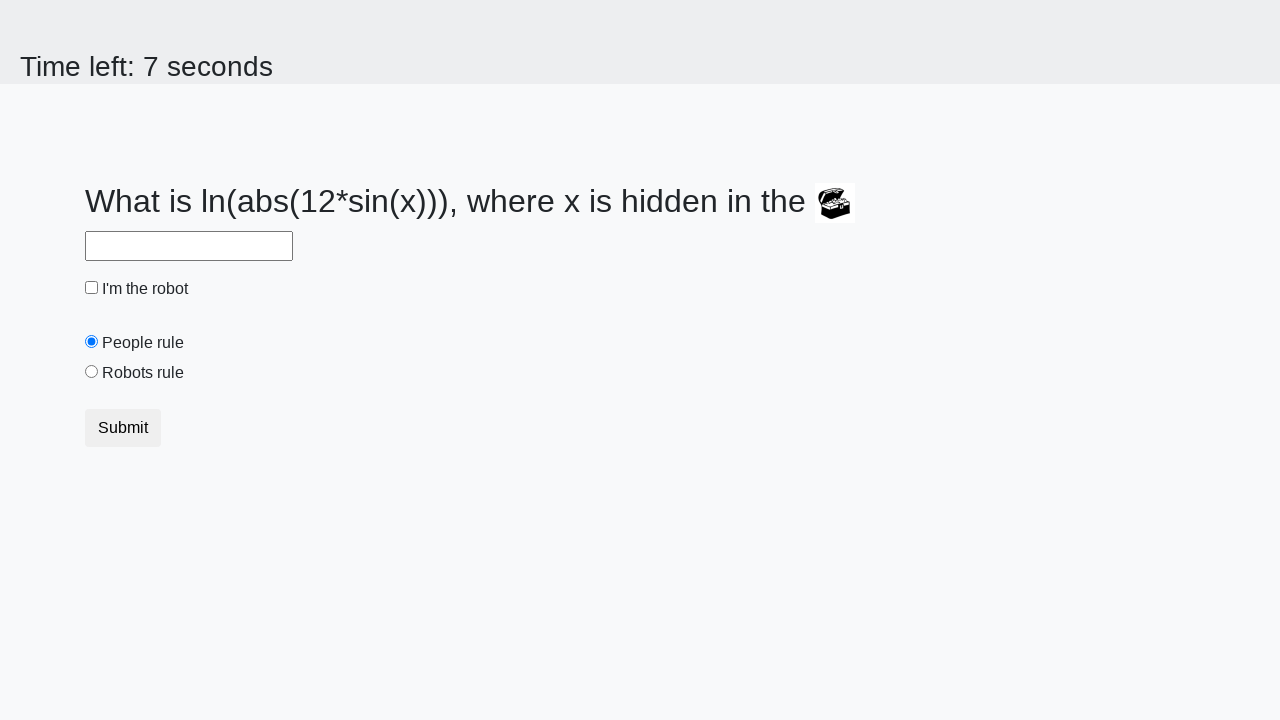

Located treasure element with valuex attribute
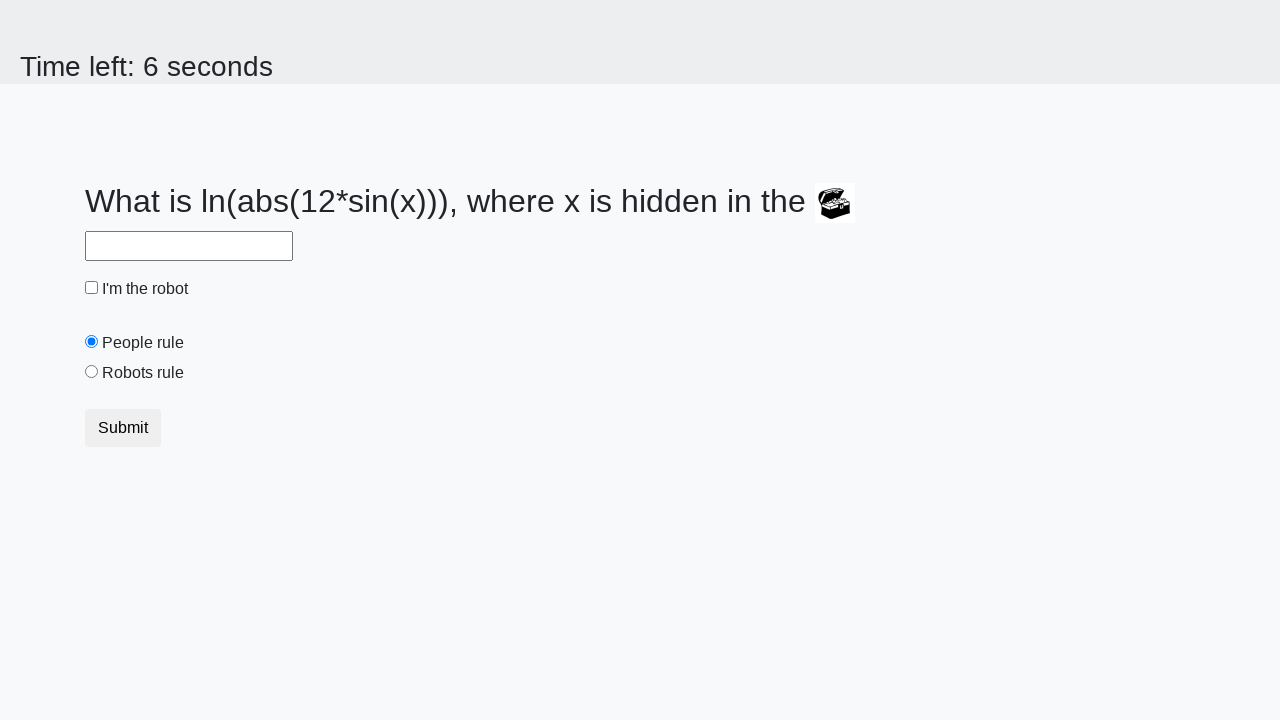

Extracted valuex attribute: 696
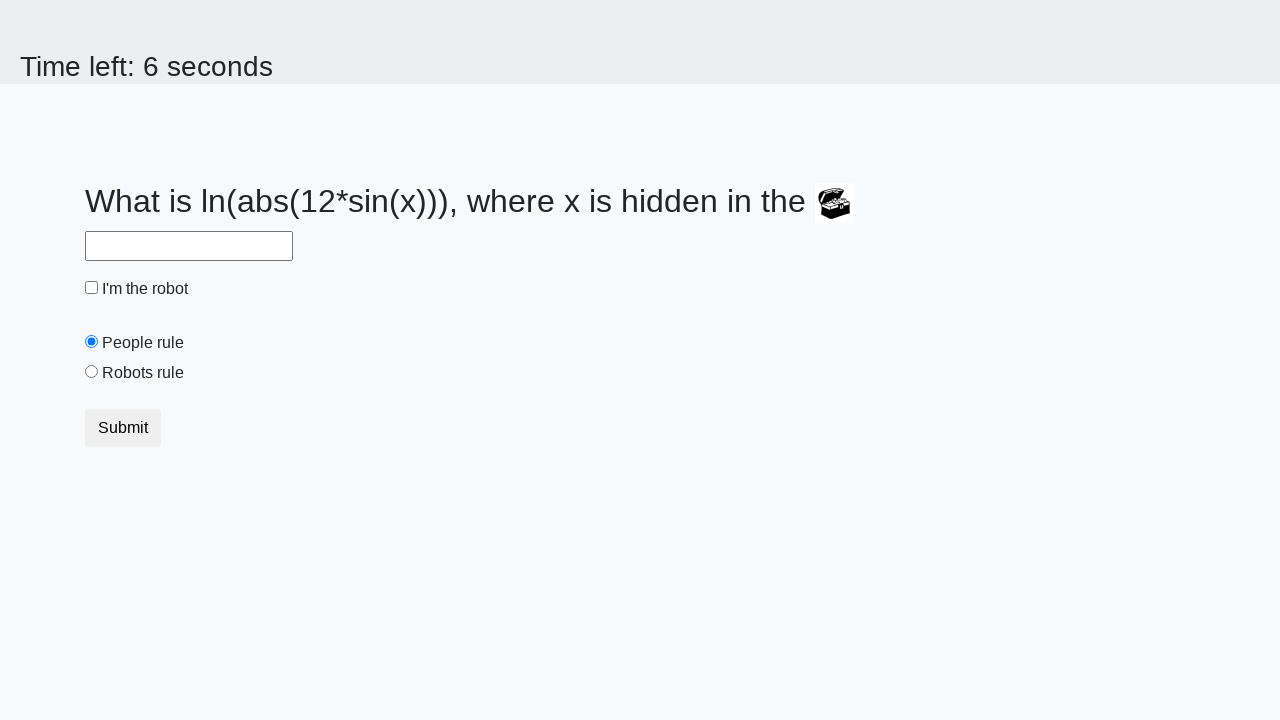

Calculated result: log(abs(12*sin(696))) = 2.475461292700495
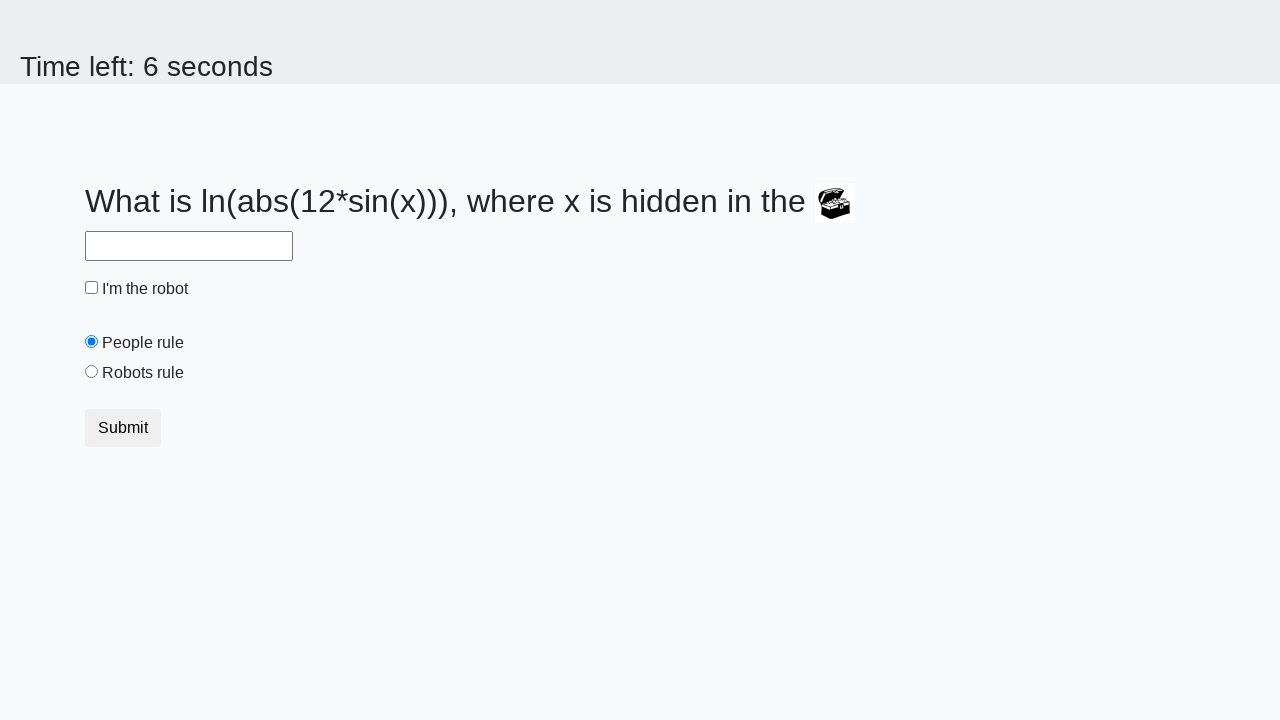

Filled answer field with calculated value: 2.475461292700495 on #answer
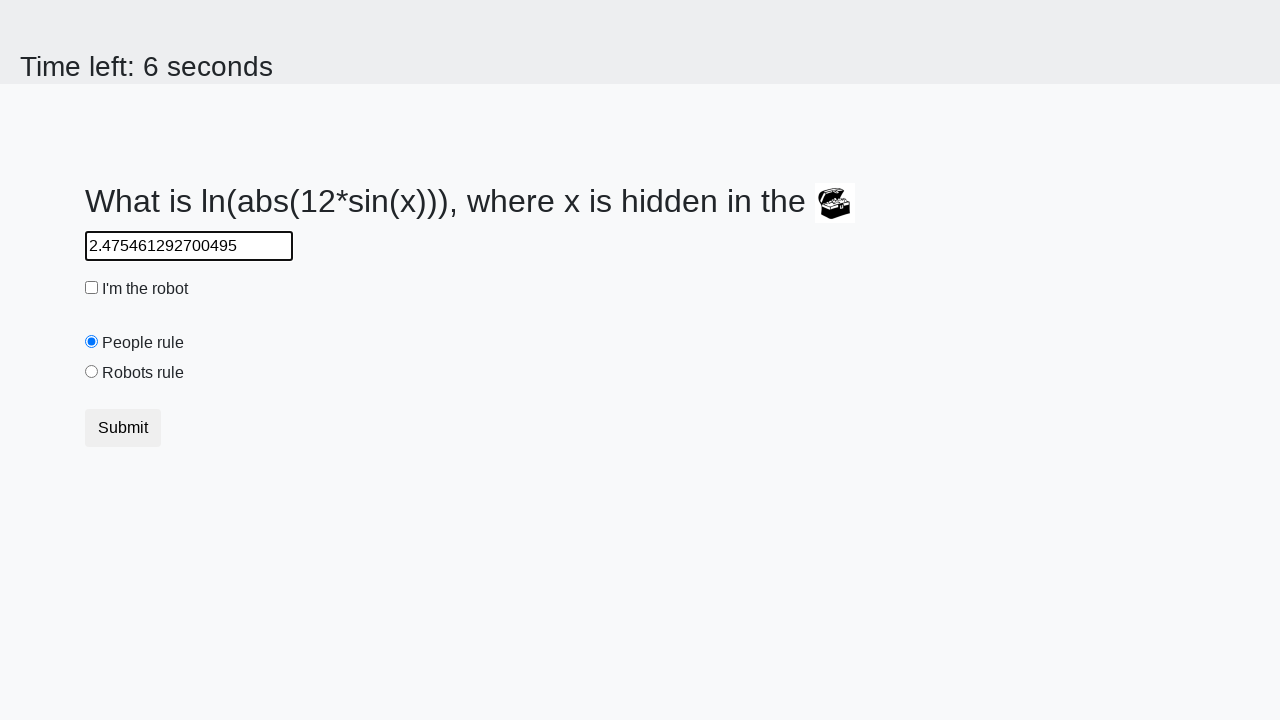

Checked the robot checkbox at (92, 288) on #robotCheckbox
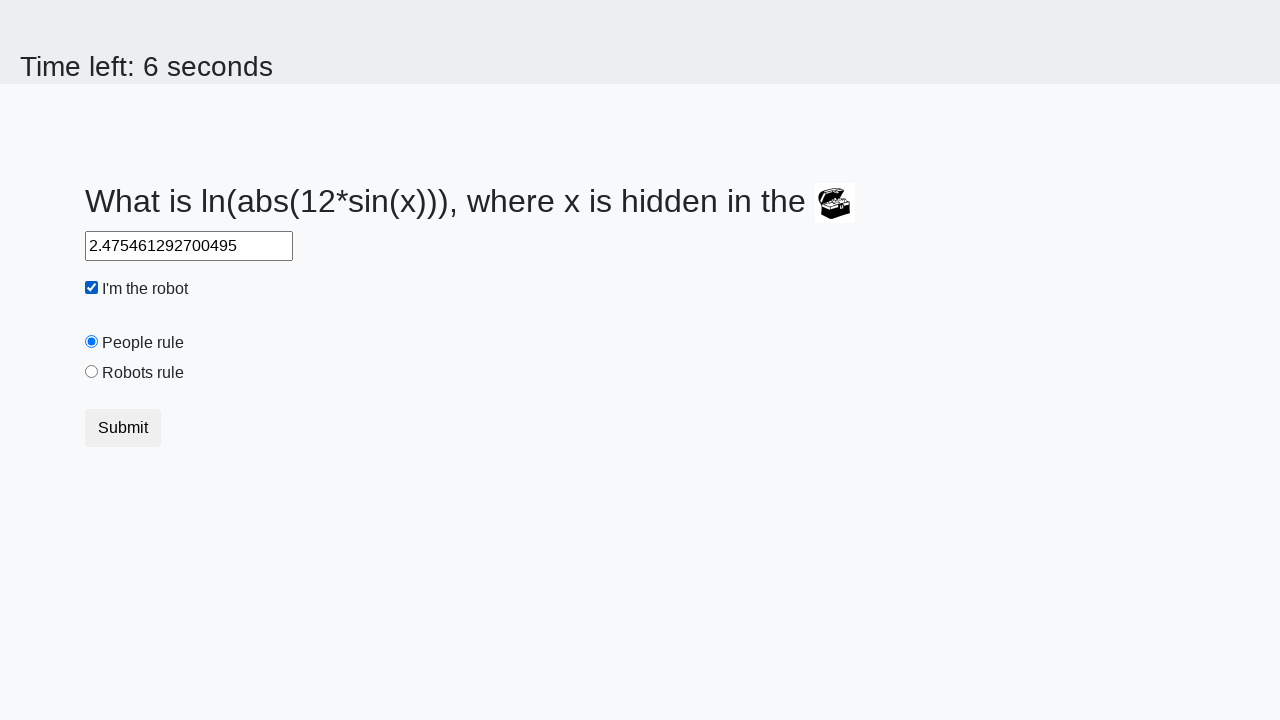

Selected 'robots rule' radio button at (92, 372) on #robotsRule
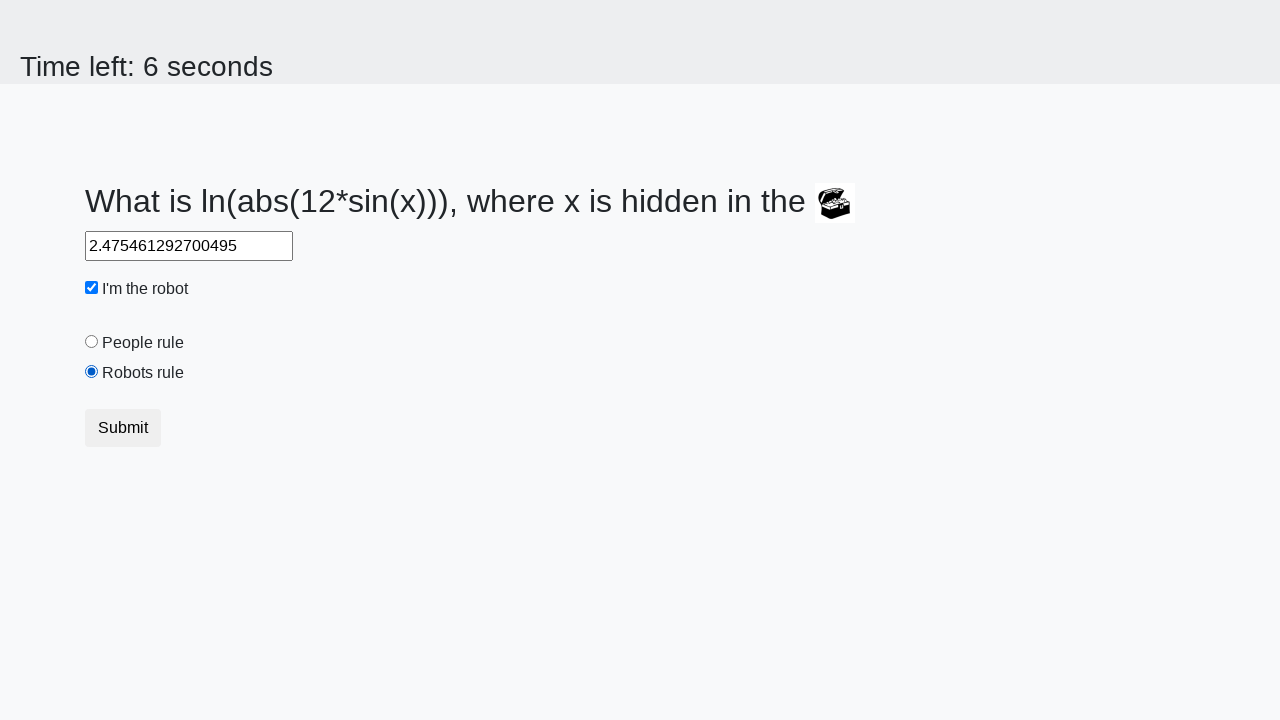

Clicked submit button to submit form at (123, 428) on .btn
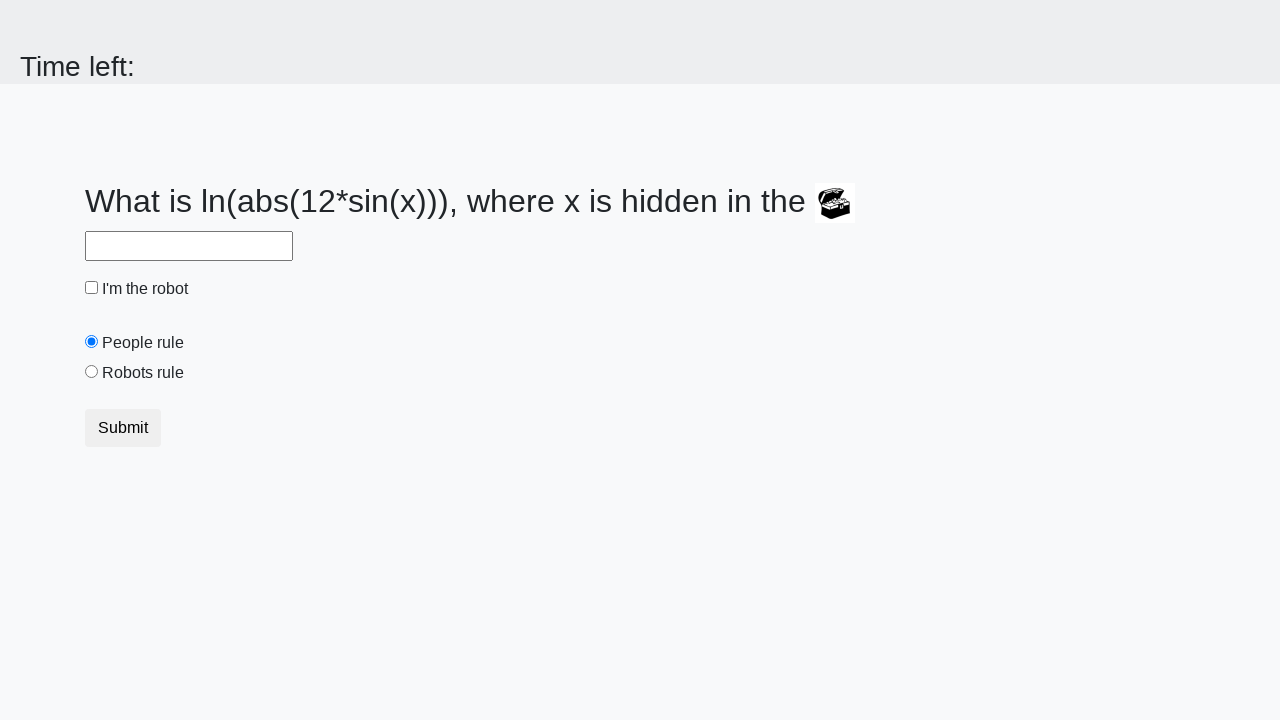

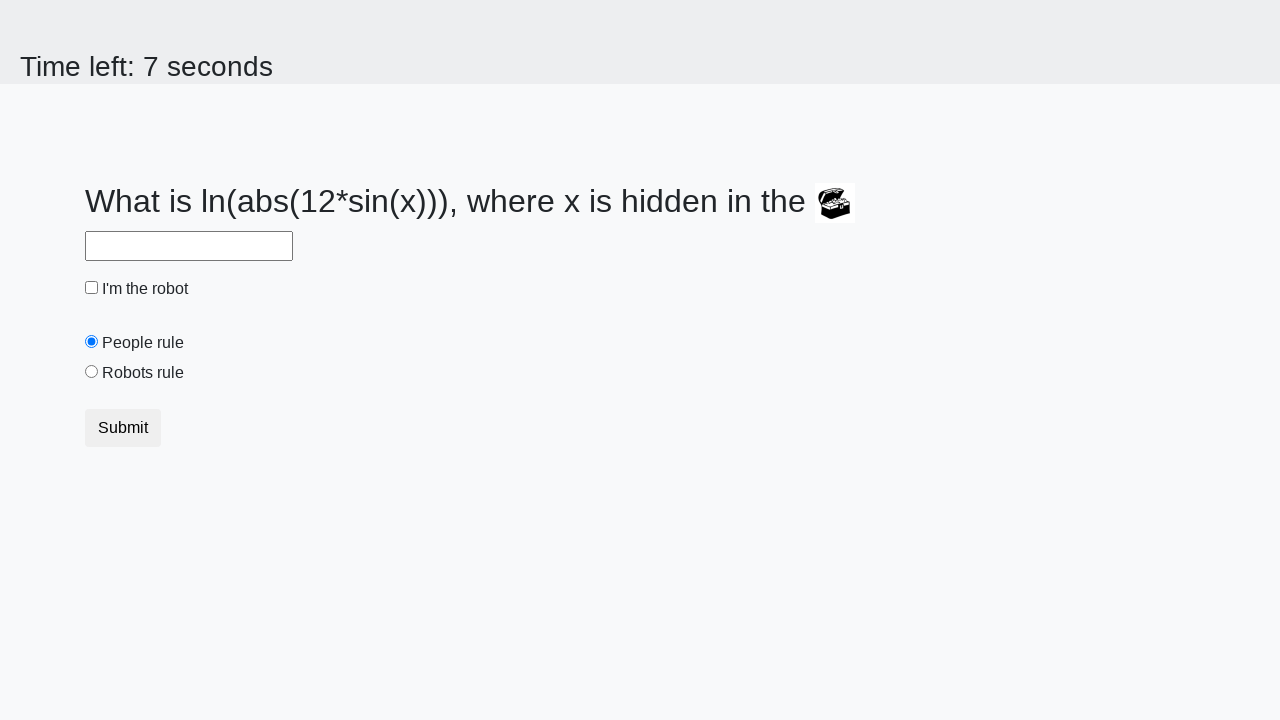